Tests JavaScript prompt dialog handling by clicking the third alert button, entering text into the prompt, accepting it, and verifying the entered text is displayed

Starting URL: https://testcenter.techproeducation.com/index.php?page=javascript-alerts

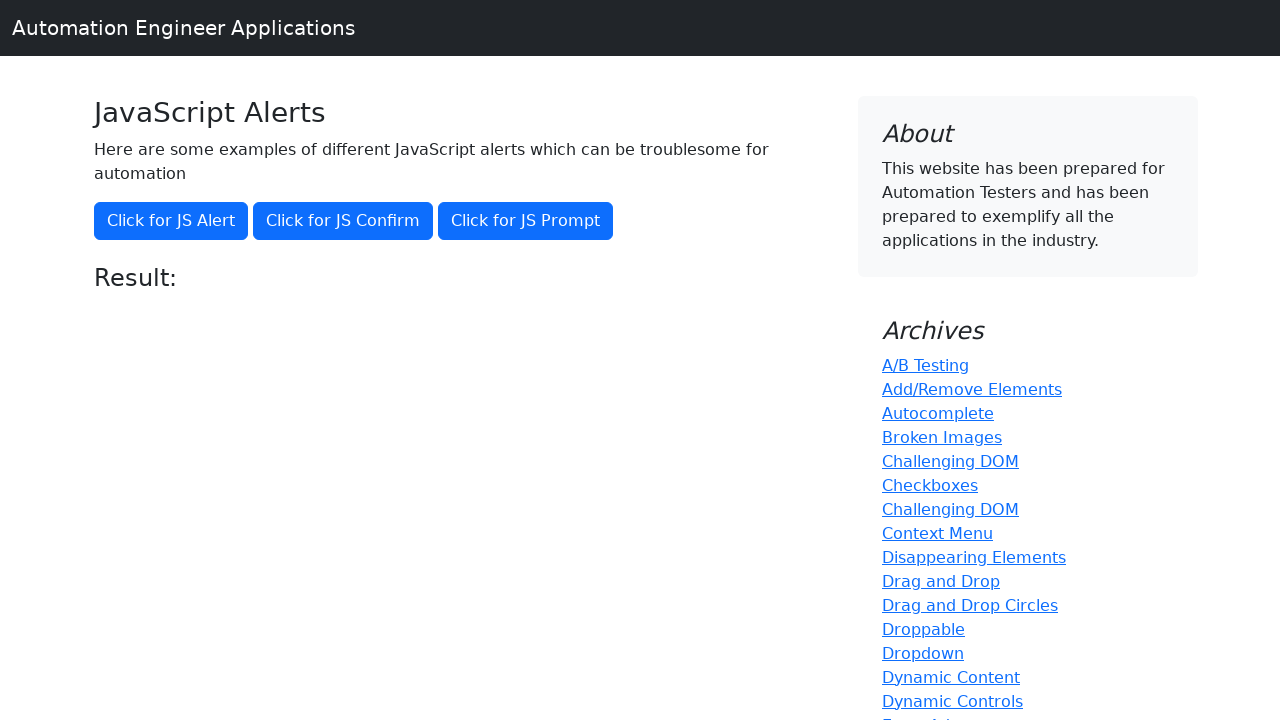

Set up dialog handler to accept prompt with text 'Hello World'
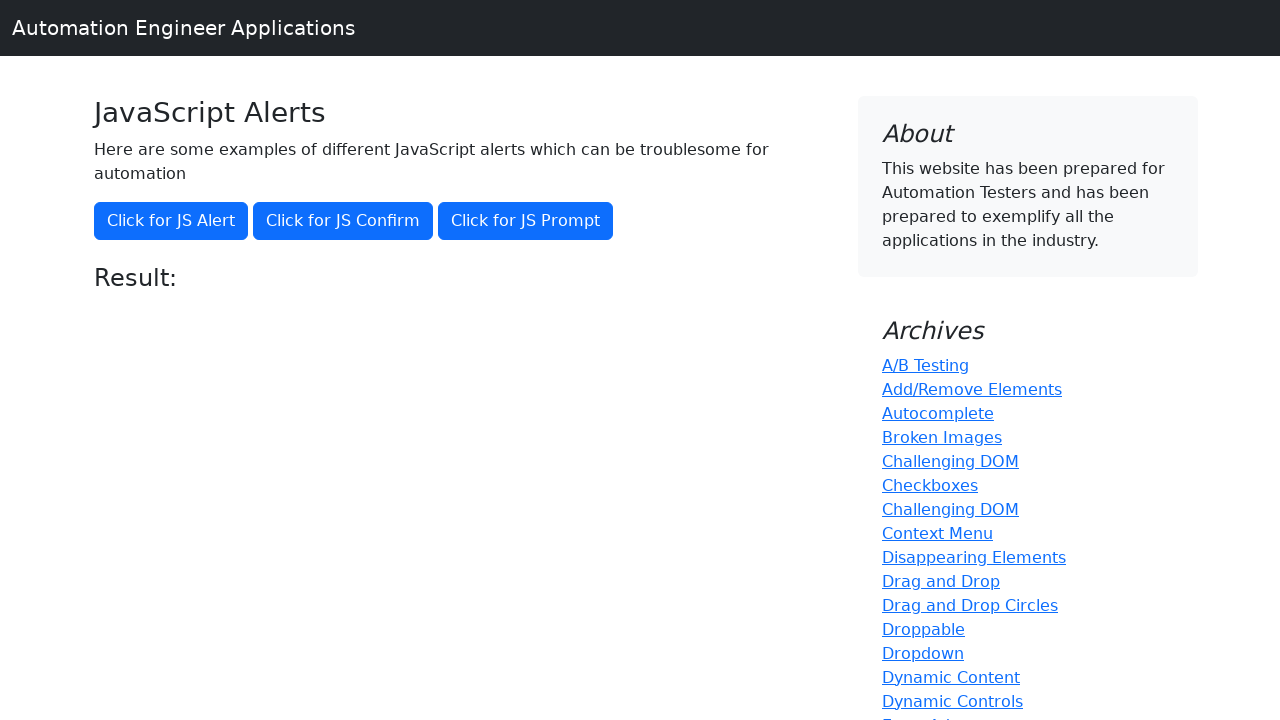

Clicked the third alert button to trigger JavaScript prompt dialog at (526, 221) on button[onclick='jsPrompt()']
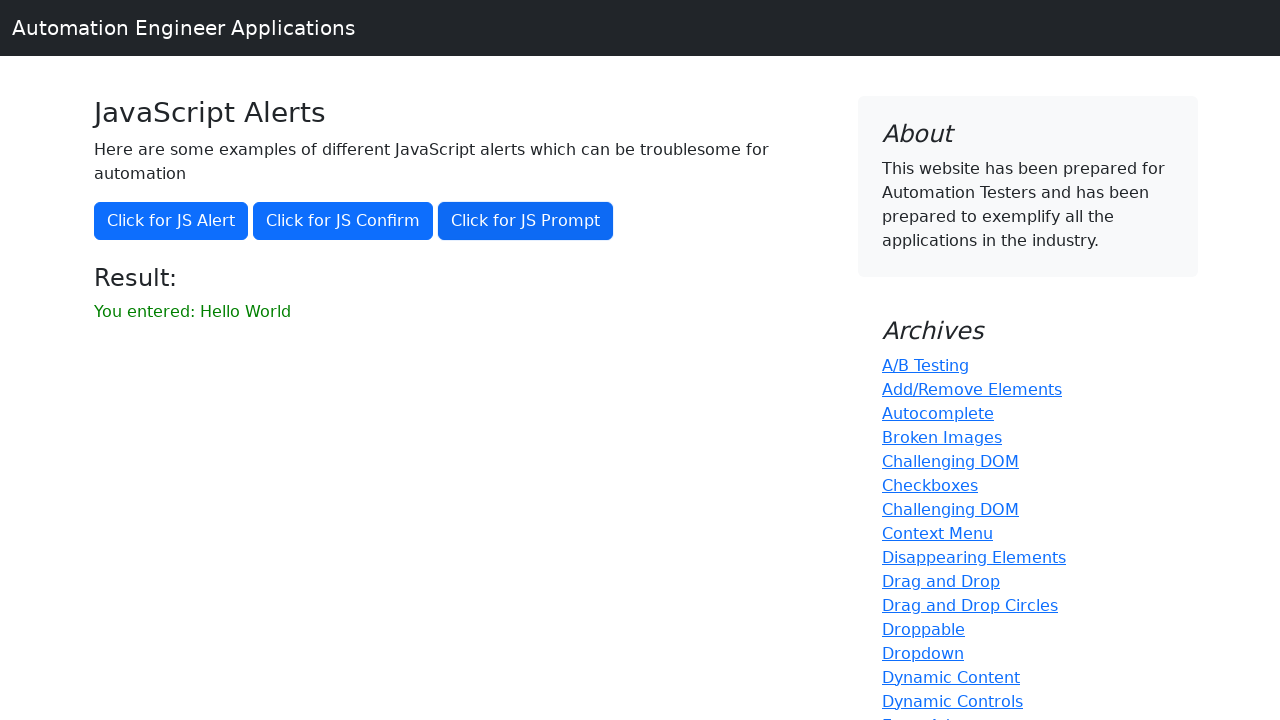

Result text element loaded and is visible
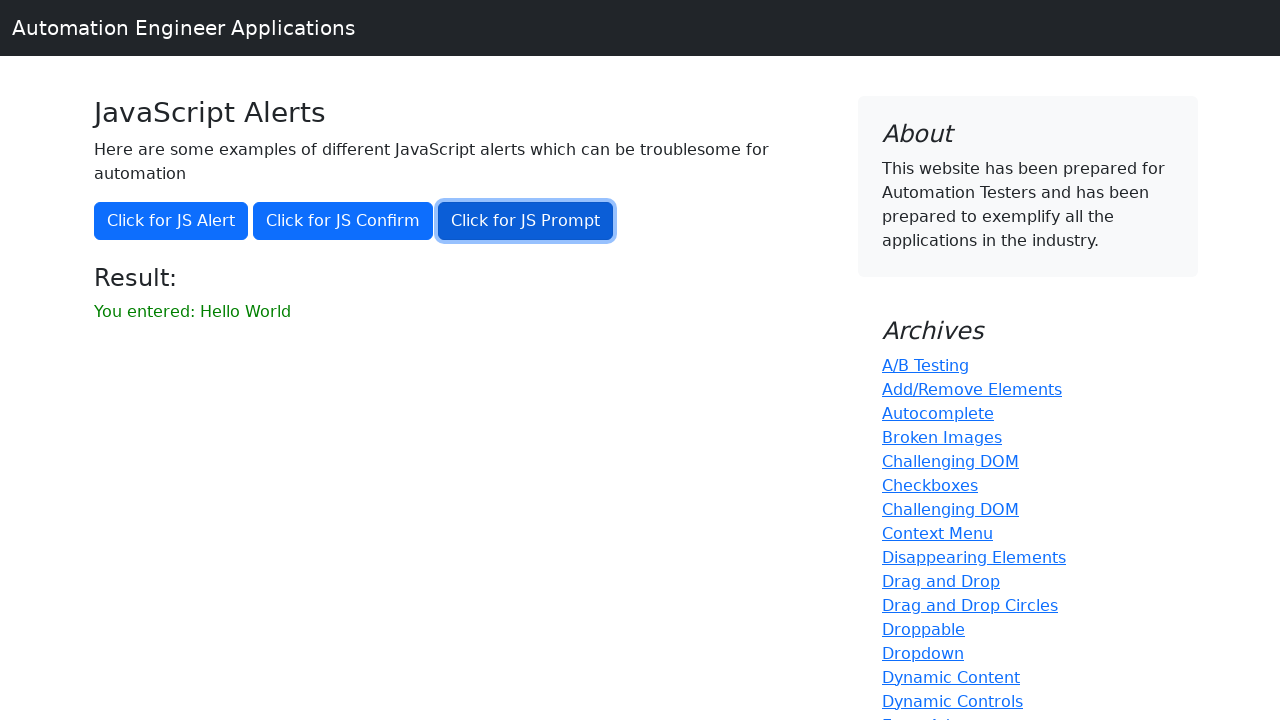

Retrieved result text content from the page
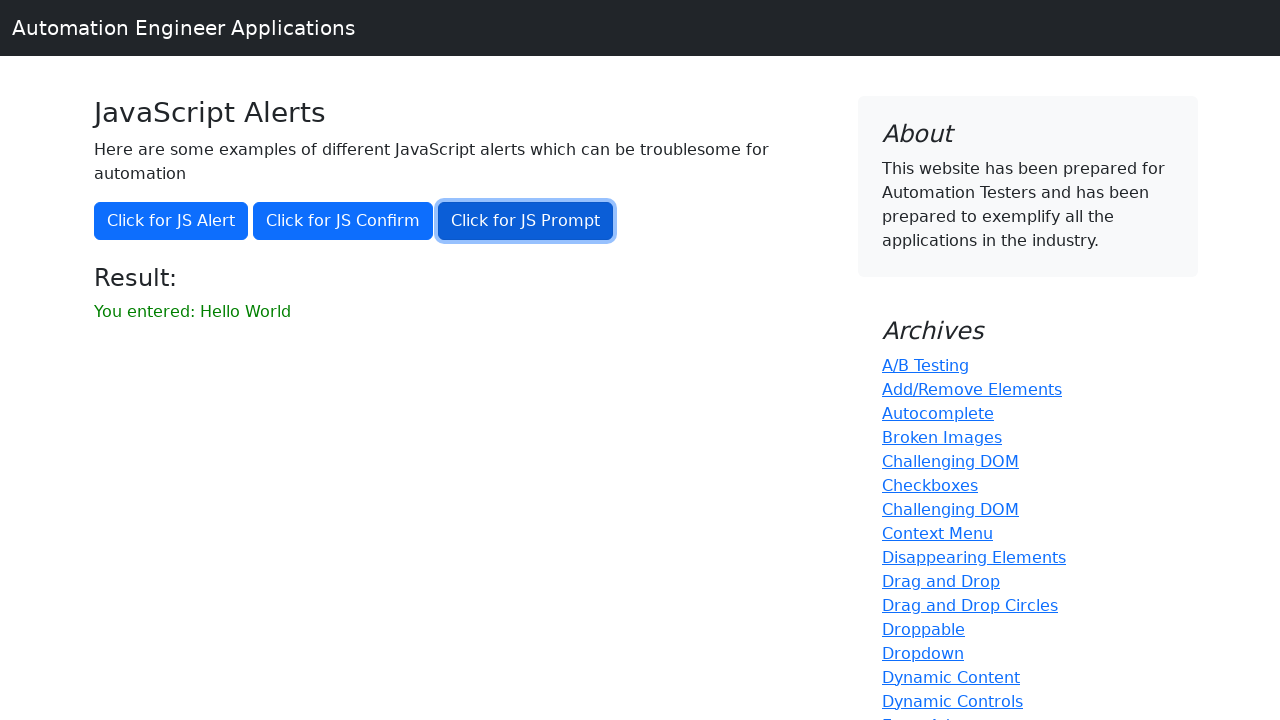

Verified that the entered text 'Hello World' is correctly displayed as 'You entered: Hello World'
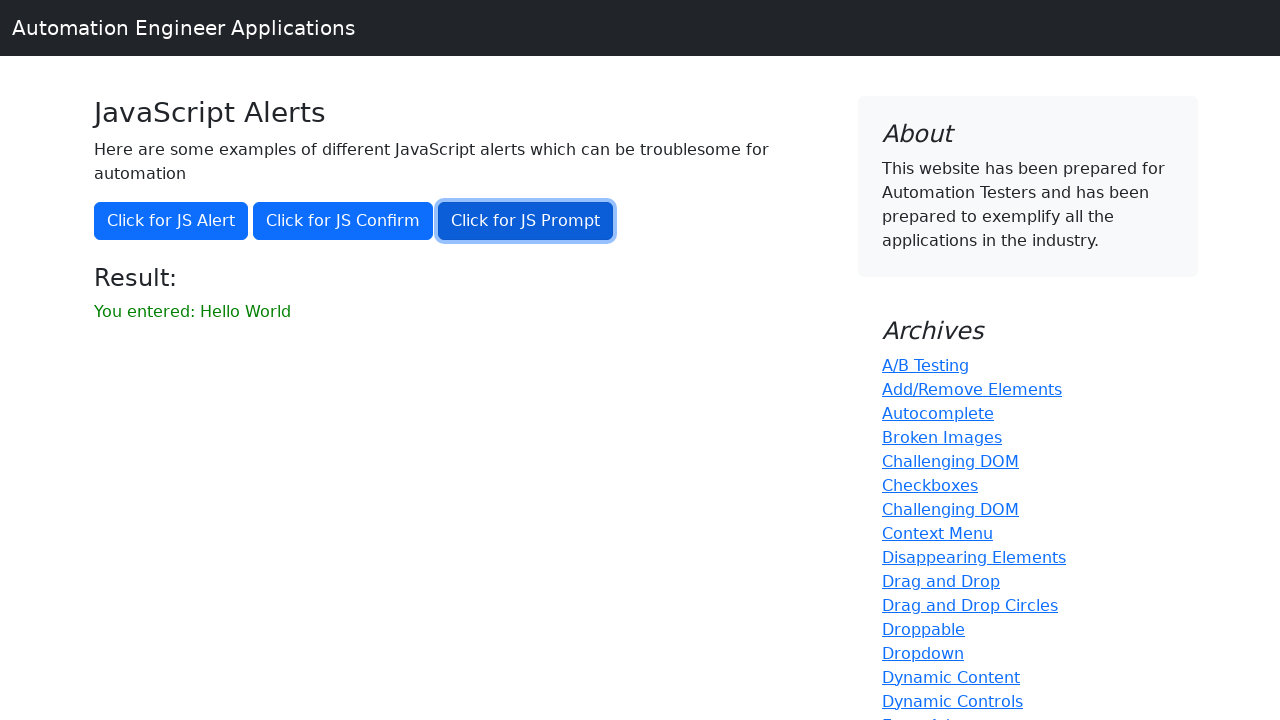

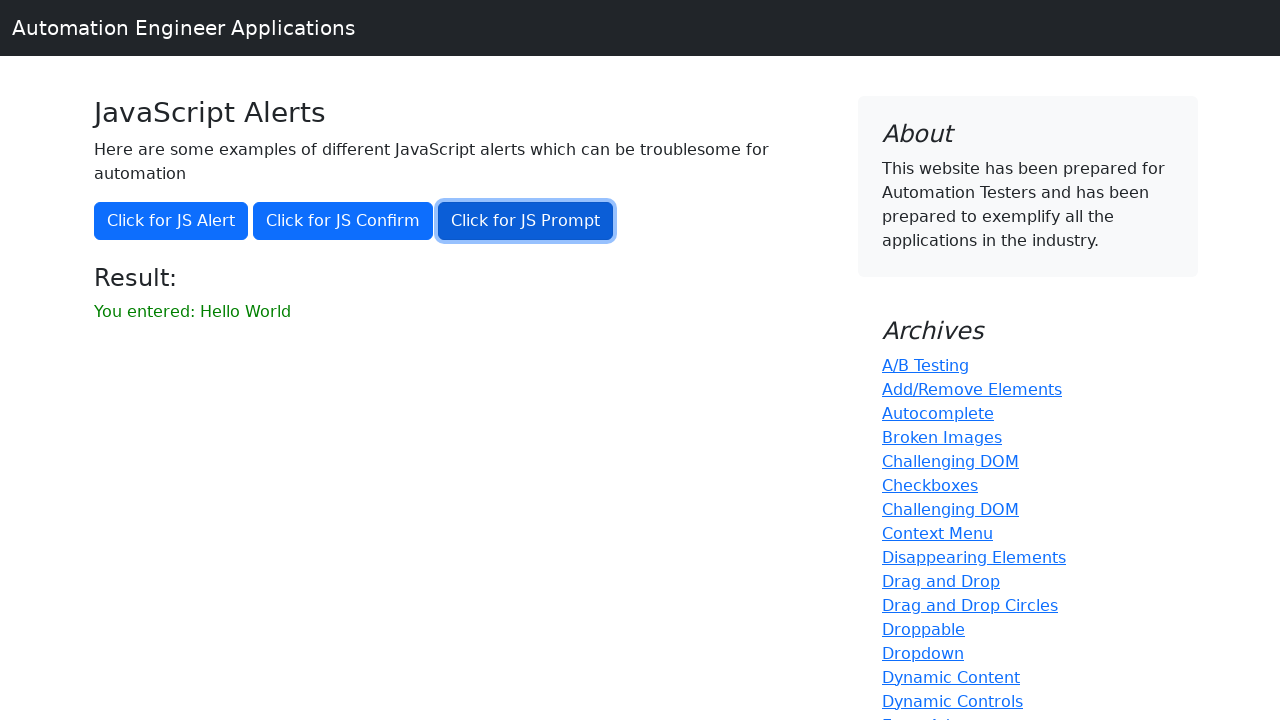